Tests drag and drop functionality by dragging an element from source to target location

Starting URL: https://www.leafground.com/drag.xhtml

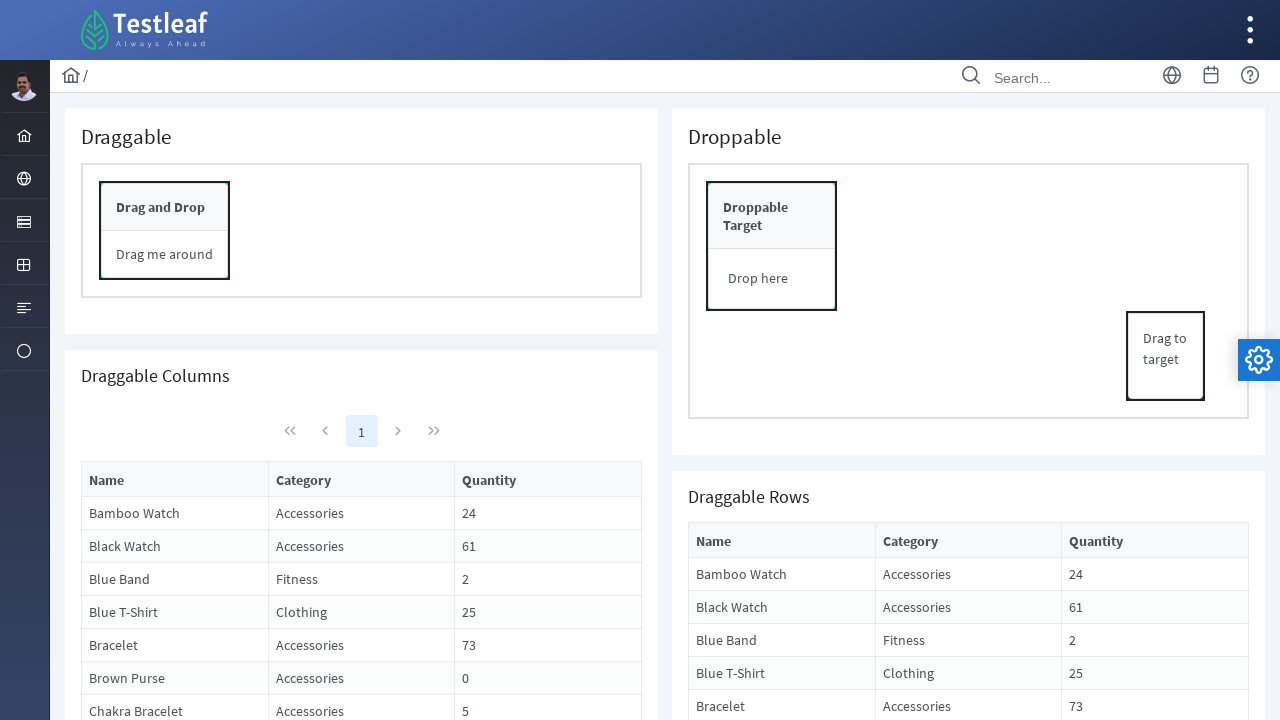

Located source element with text 'Drag to target'
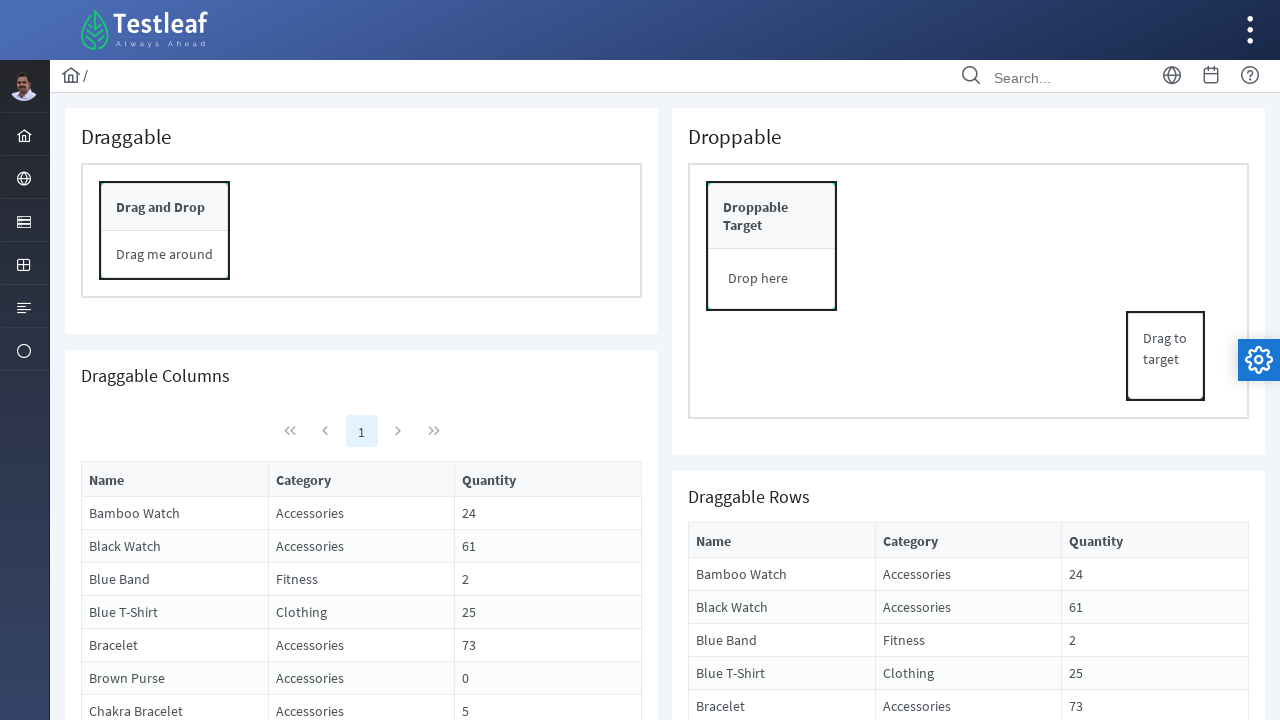

Located target element with text 'Drop here'
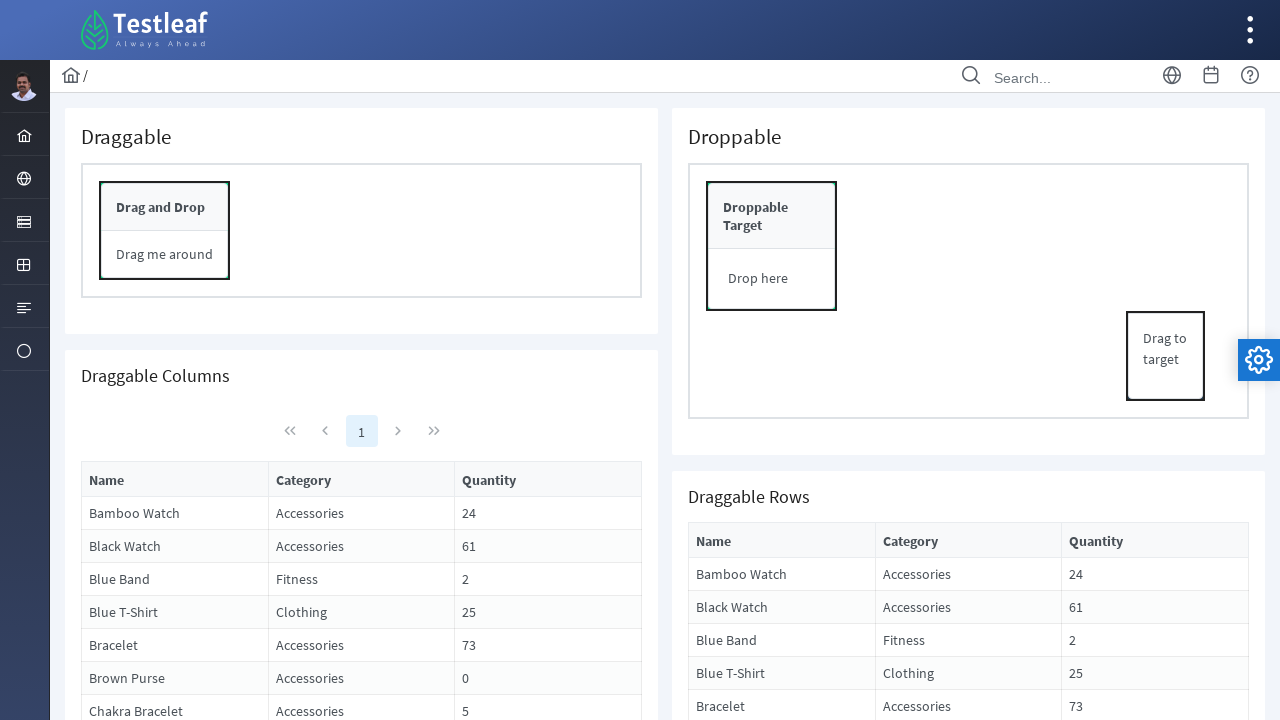

Waited 3 seconds for elements to be ready
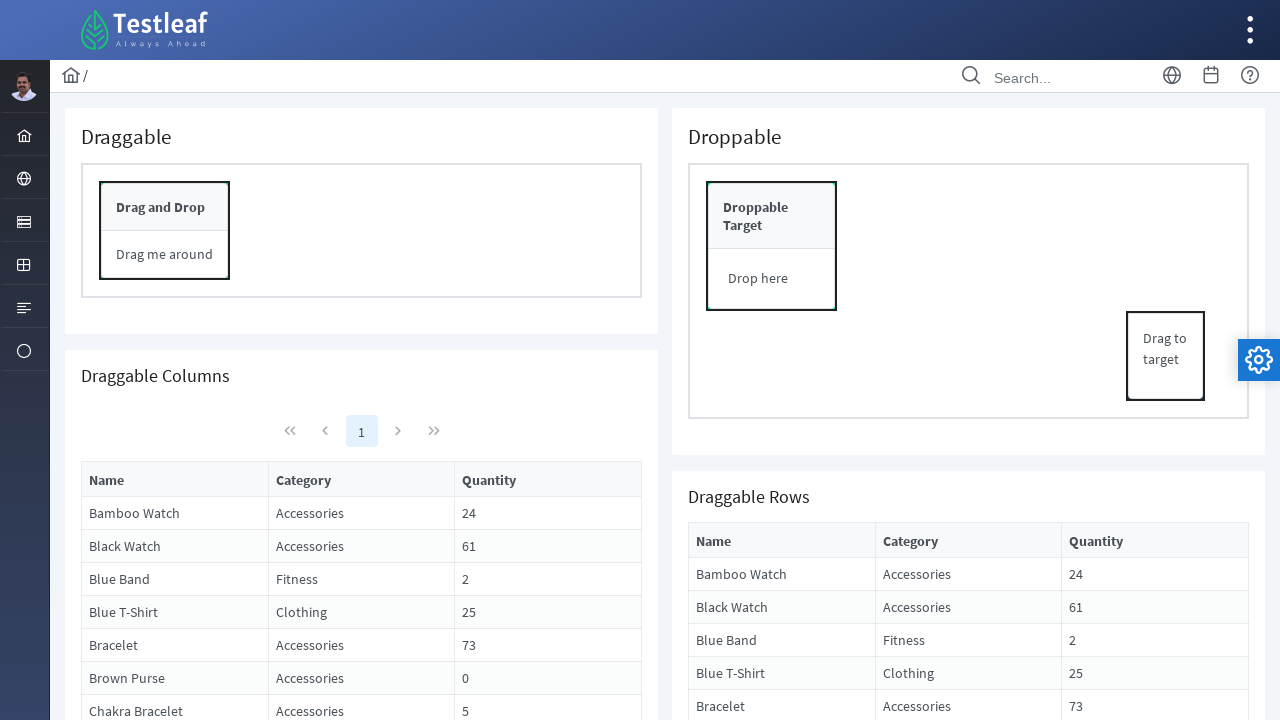

Dragged source element to target element to complete drag and drop at (772, 279)
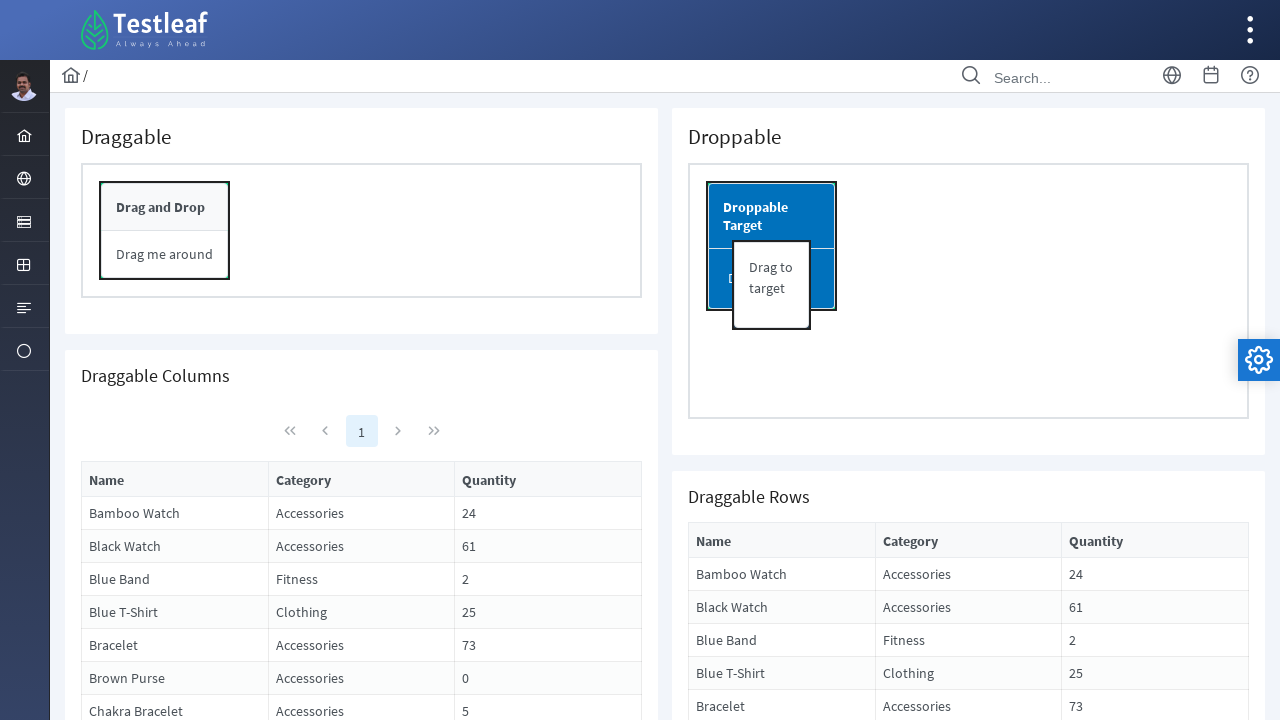

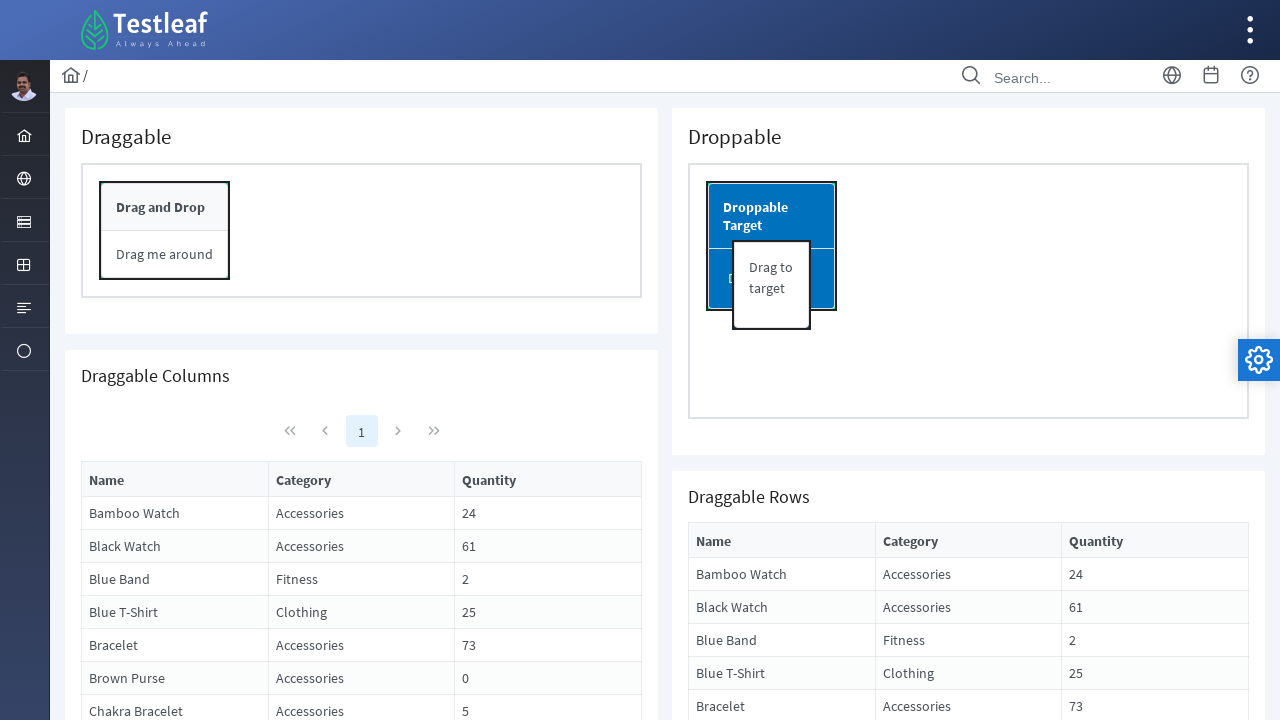